Tests hovering over multiple elements with a specific data-label pattern (DU) within an iframe on an Axure prototype demo page.

Starting URL: https://gwh5t1.axshare.com/#id=rguhtg&p=aus_demo_2020_jan_18&c=1

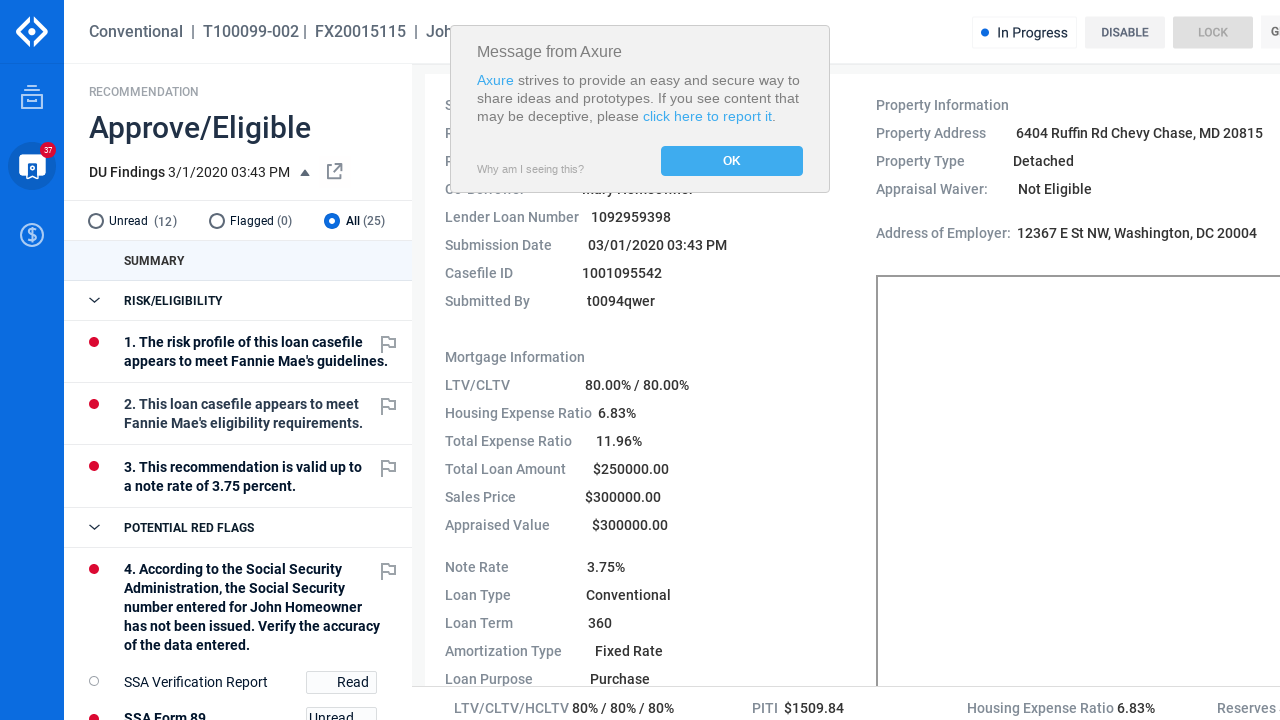

Navigated to Axure prototype demo page
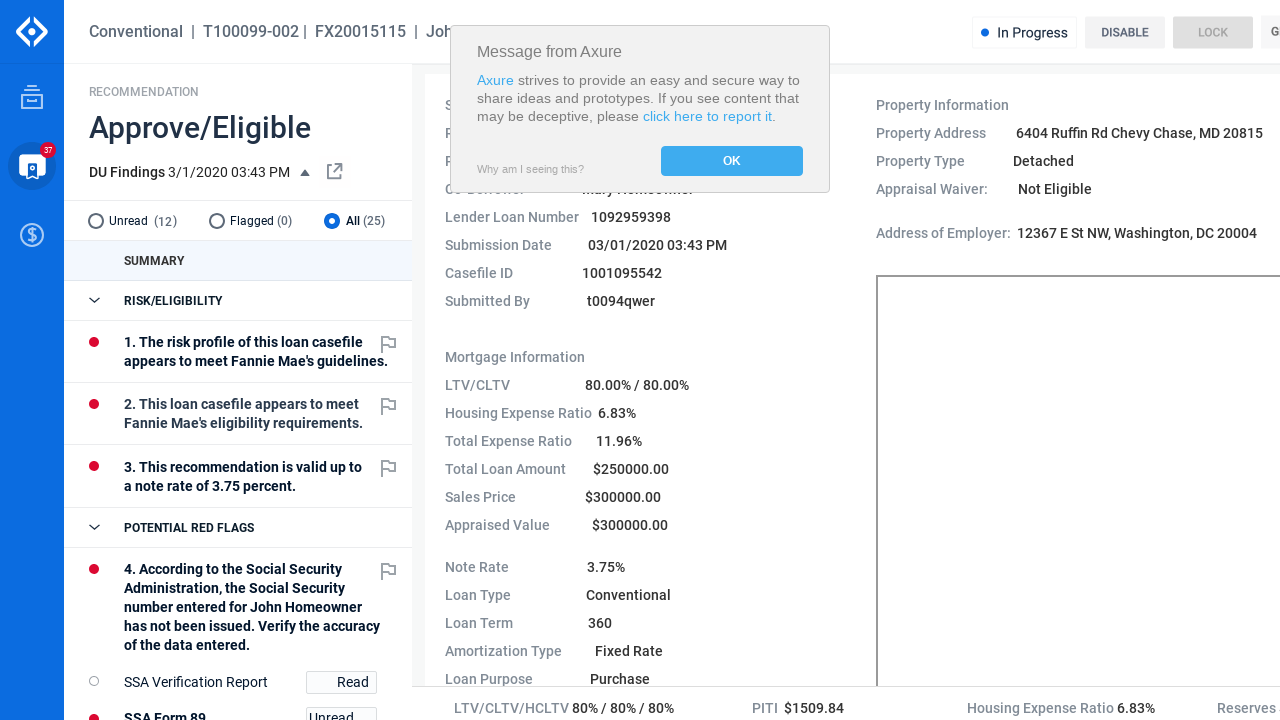

Located mainFrame iframe
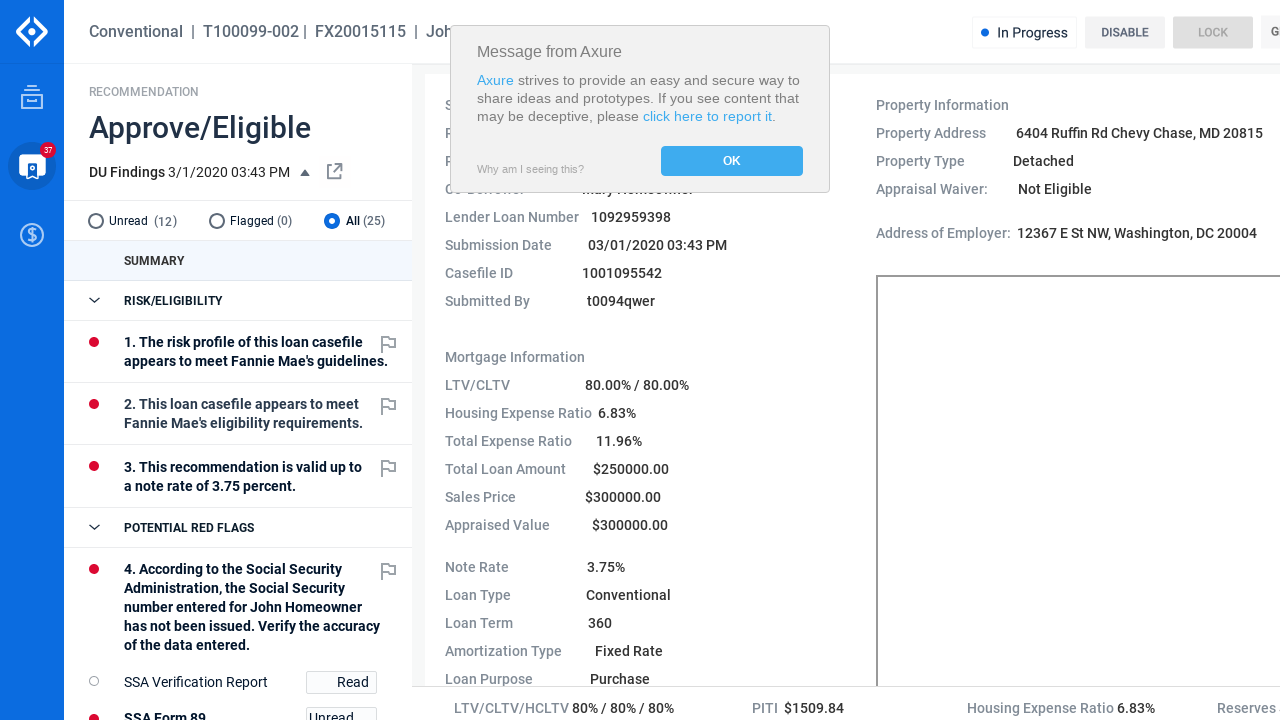

Located all elements matching pattern: div[id*='u114'][data-label*='DU'].ax_default
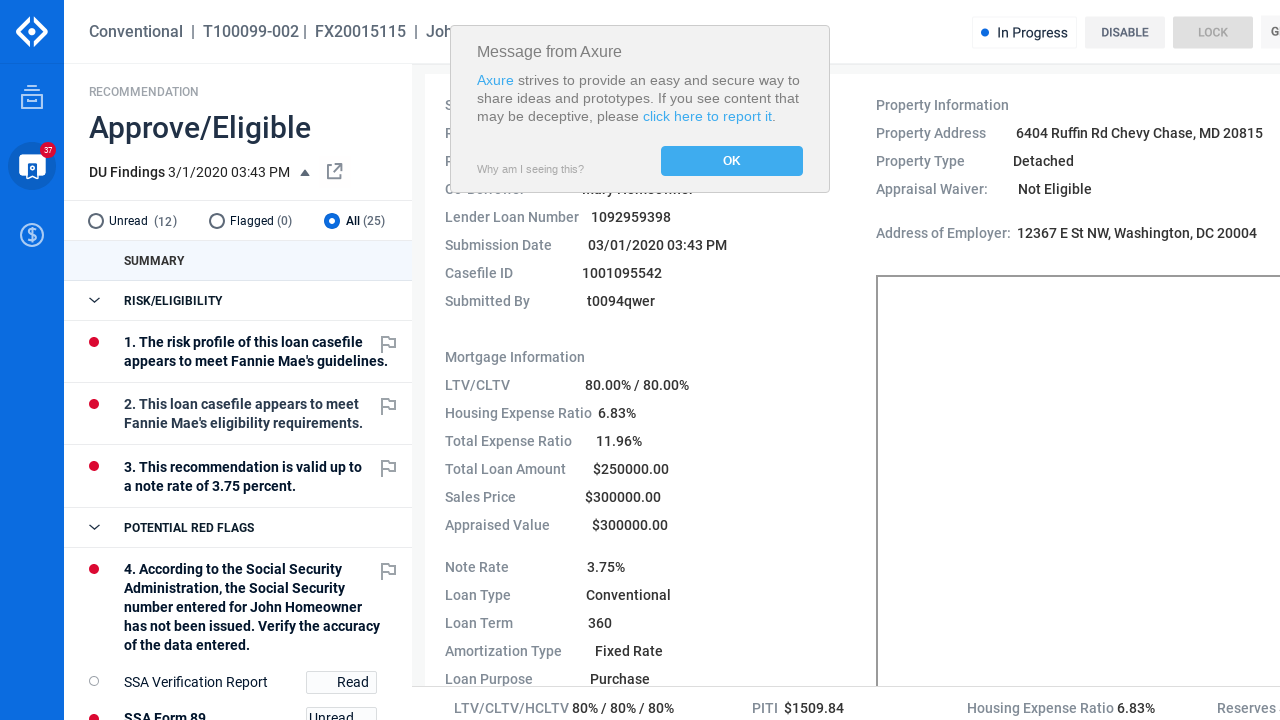

Found 6 elements matching the DU data-label pattern
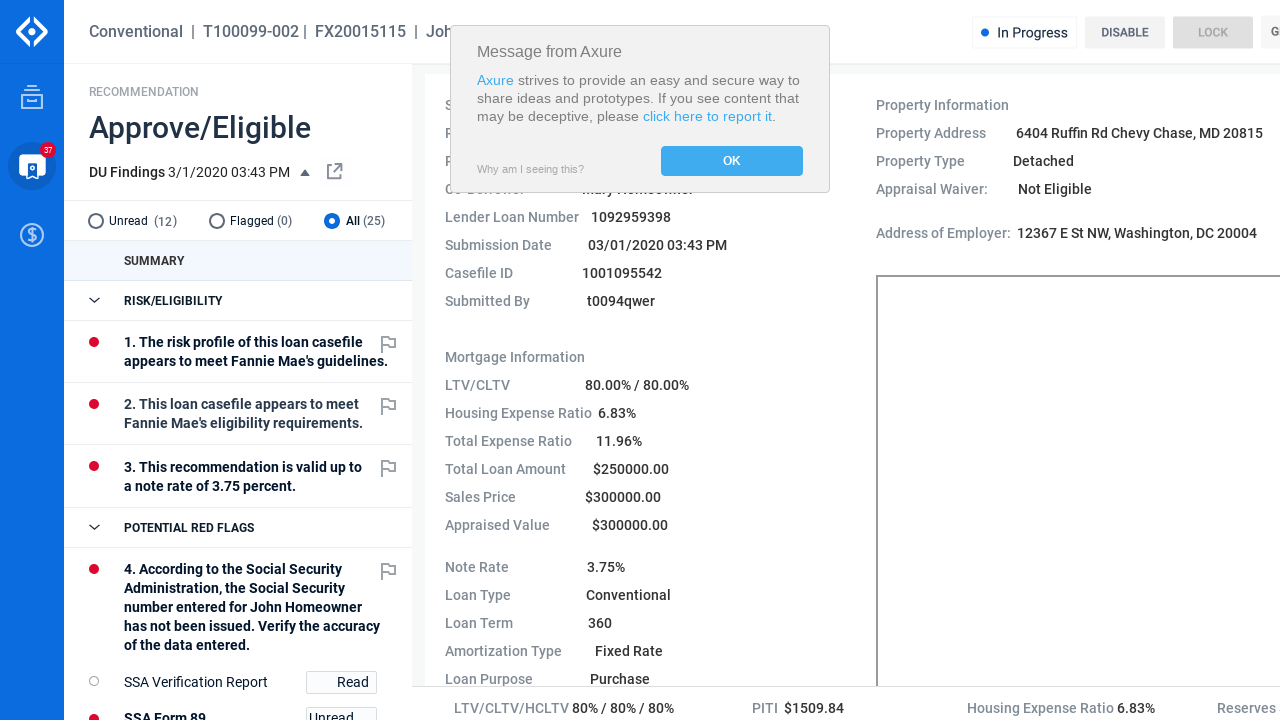

Hovered over element 1 of 6 at (238, 410) on #mainFrame >> internal:control=enter-frame >> div[id*='u114'][data-label*='DU'].
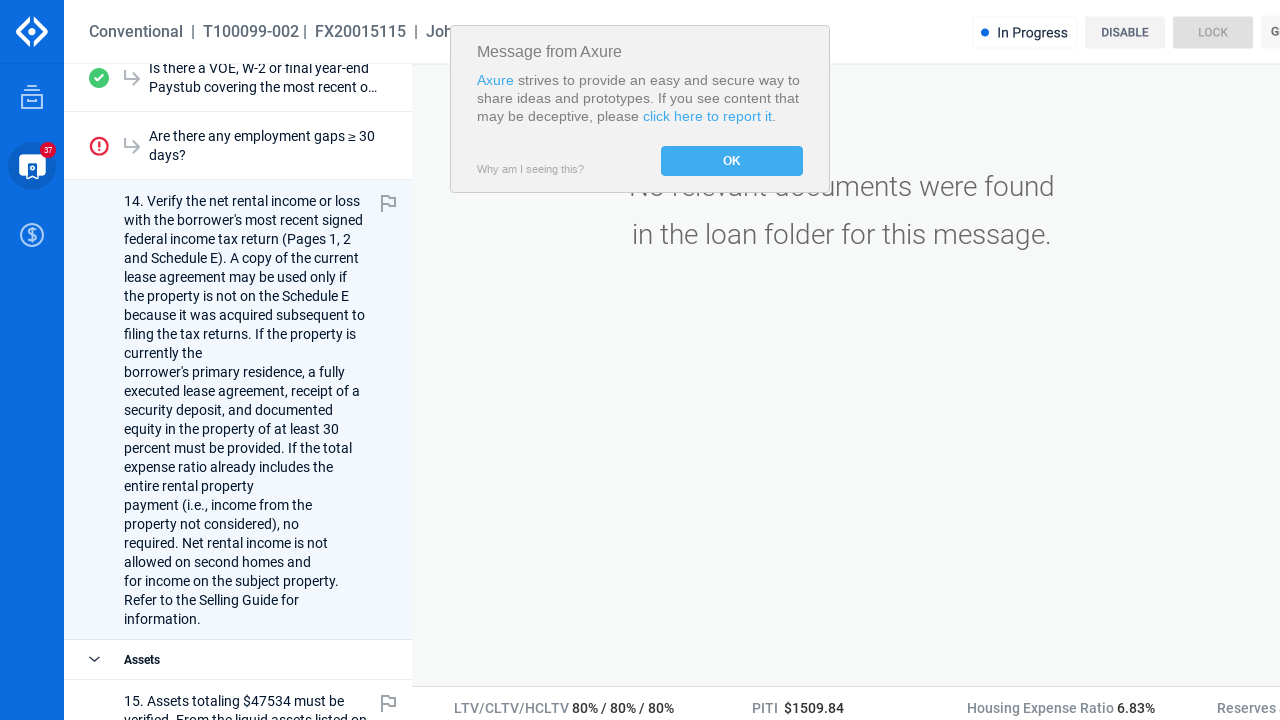

Hovered over element 2 of 6 at (238, 660) on #mainFrame >> internal:control=enter-frame >> div[id*='u114'][data-label*='DU'].
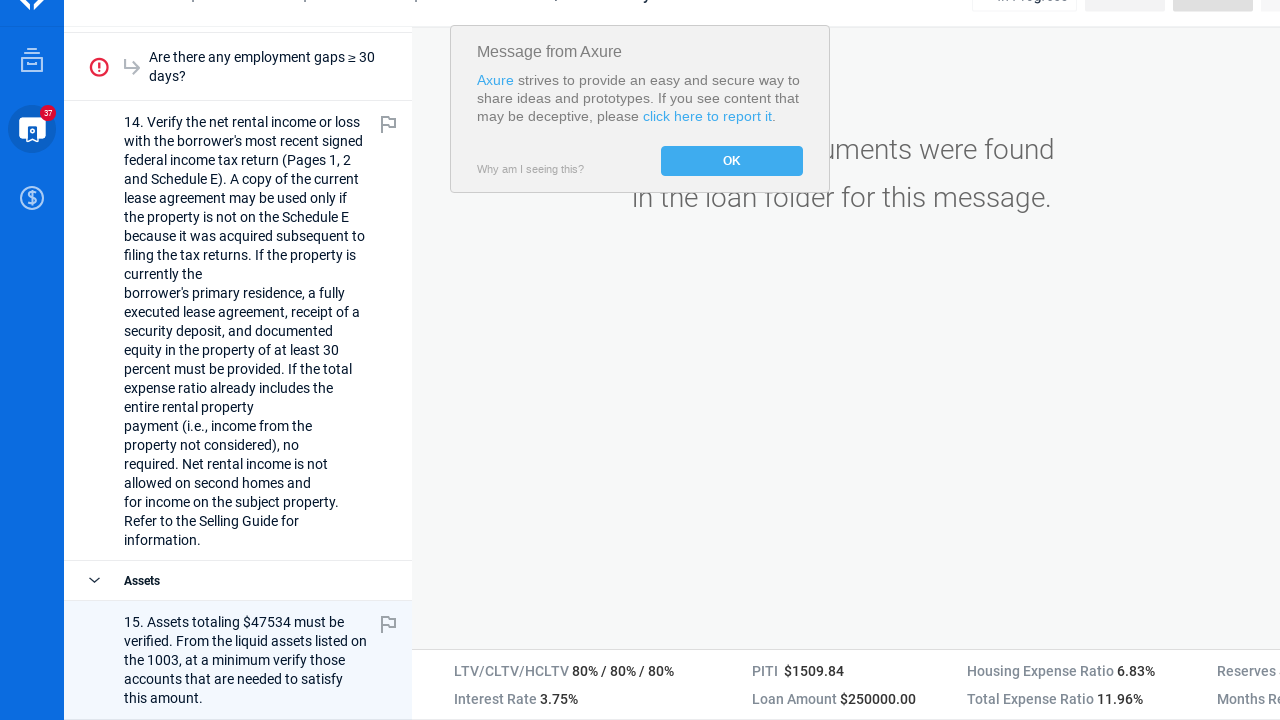

Hovered over element 3 of 6 at (238, 373) on #mainFrame >> internal:control=enter-frame >> div[id*='u114'][data-label*='DU'].
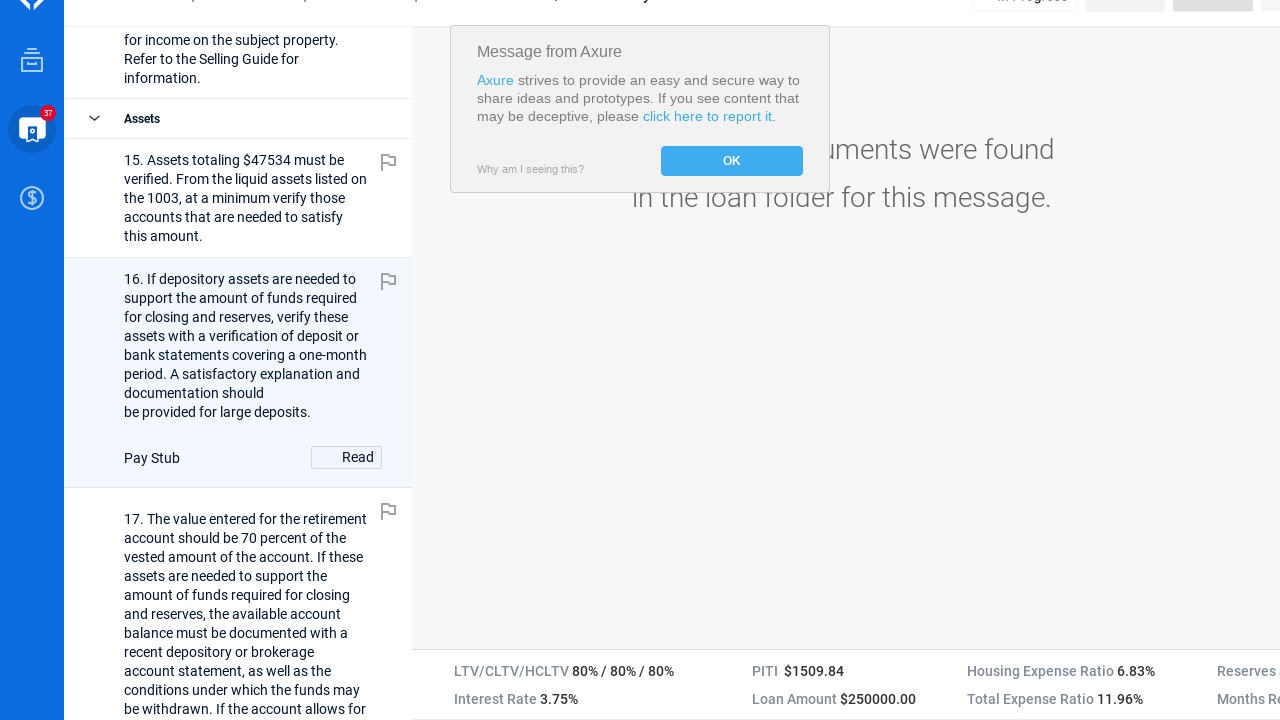

Hovered over element 4 of 6 at (238, 556) on #mainFrame >> internal:control=enter-frame >> div[id*='u114'][data-label*='DU'].
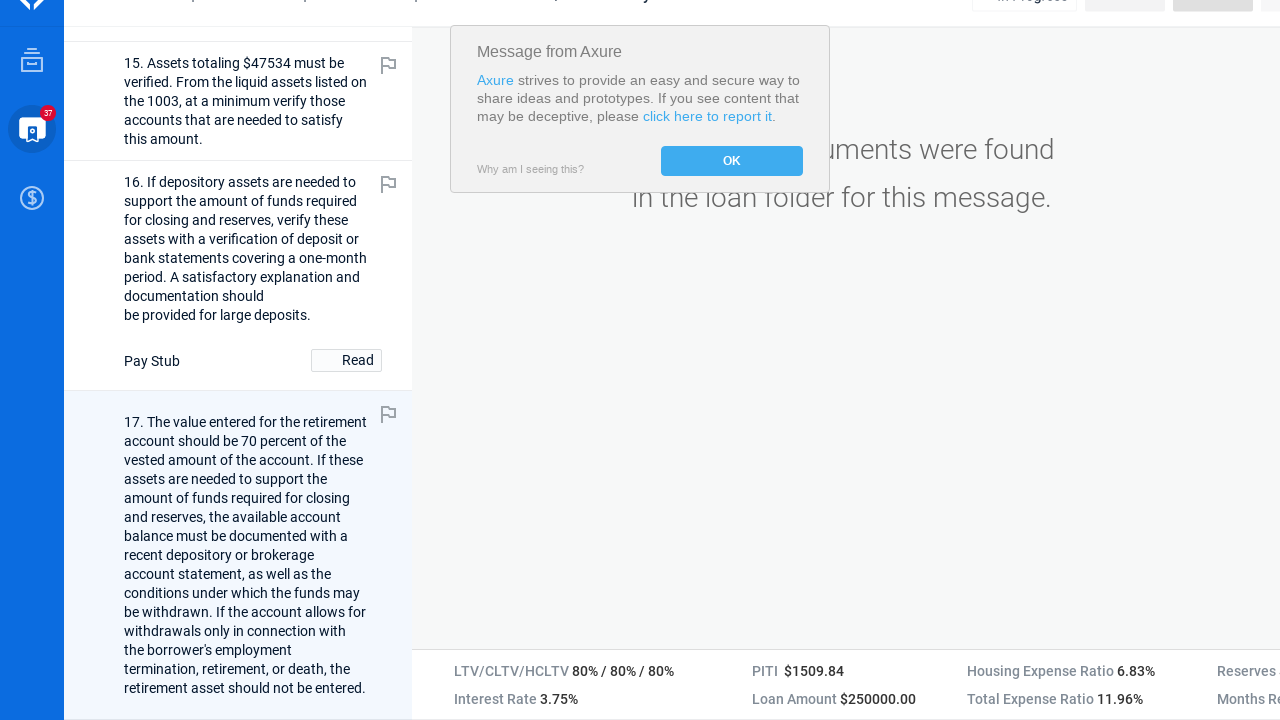

Hovered over element 5 of 6 at (238, 408) on #mainFrame >> internal:control=enter-frame >> div[id*='u114'][data-label*='DU'].
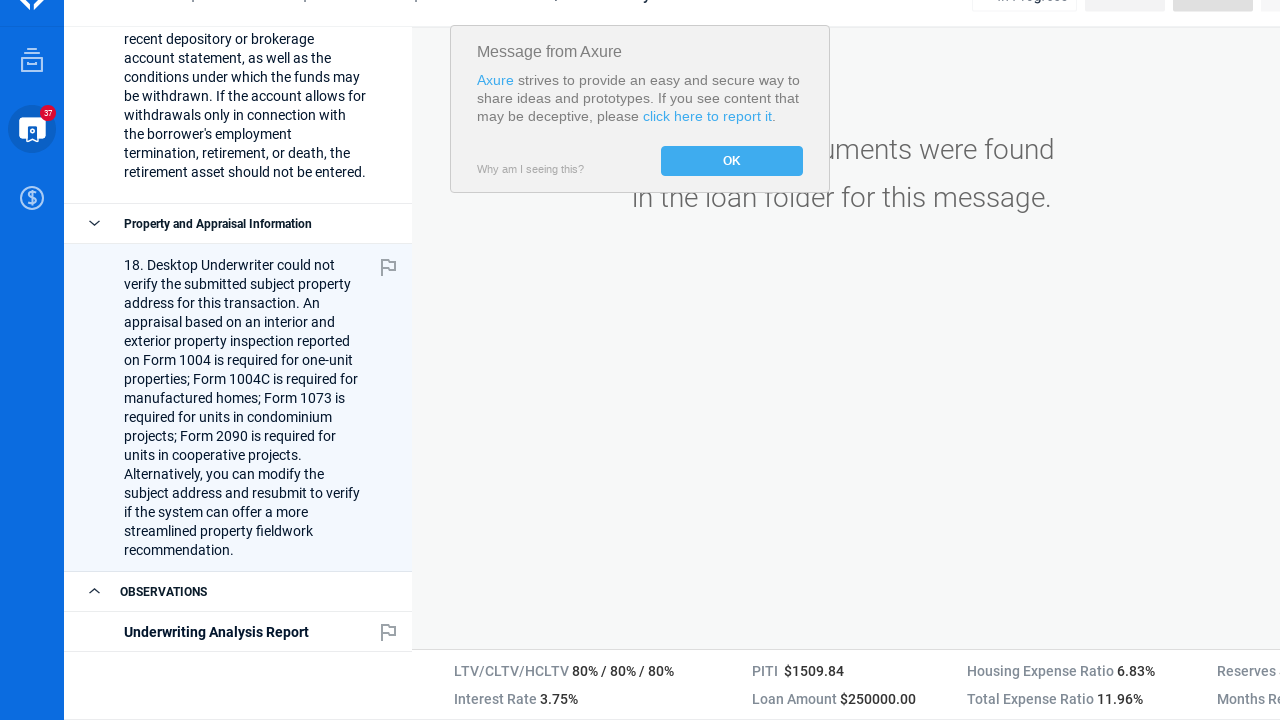

Hovered over element 6 of 6 at (238, 374) on #mainFrame >> internal:control=enter-frame >> div[id*='u114'][data-label*='DU'].
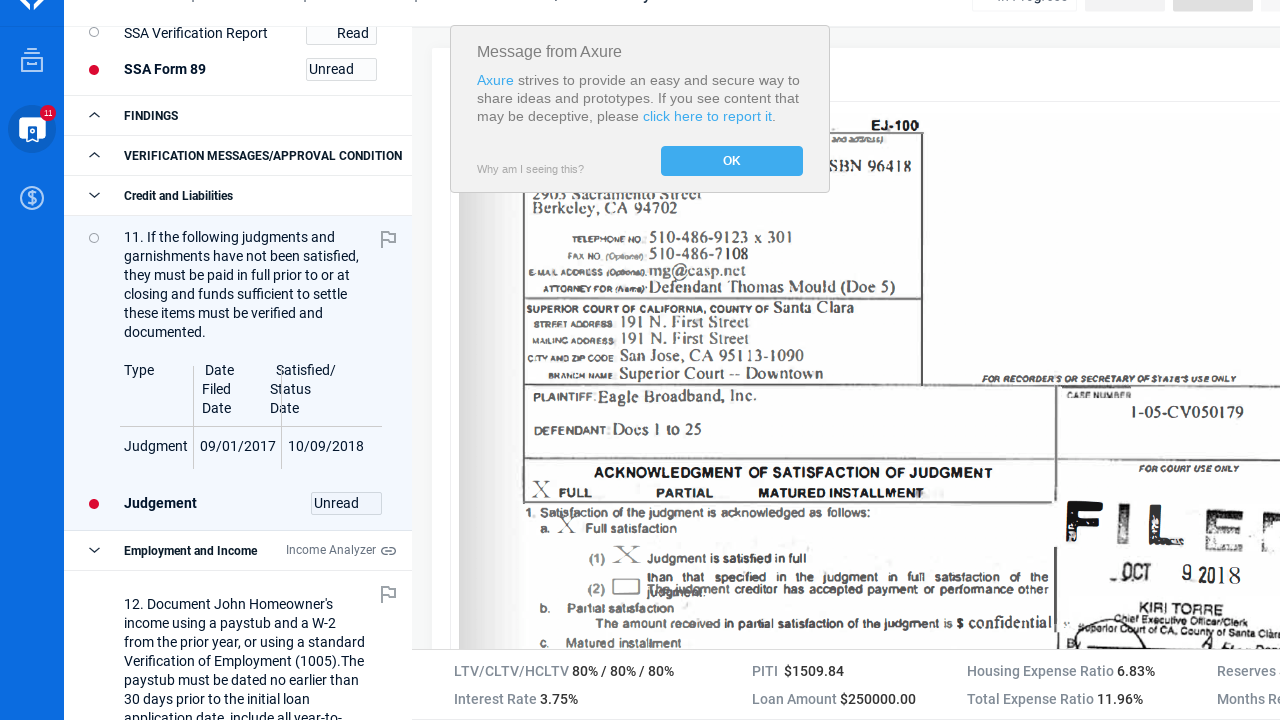

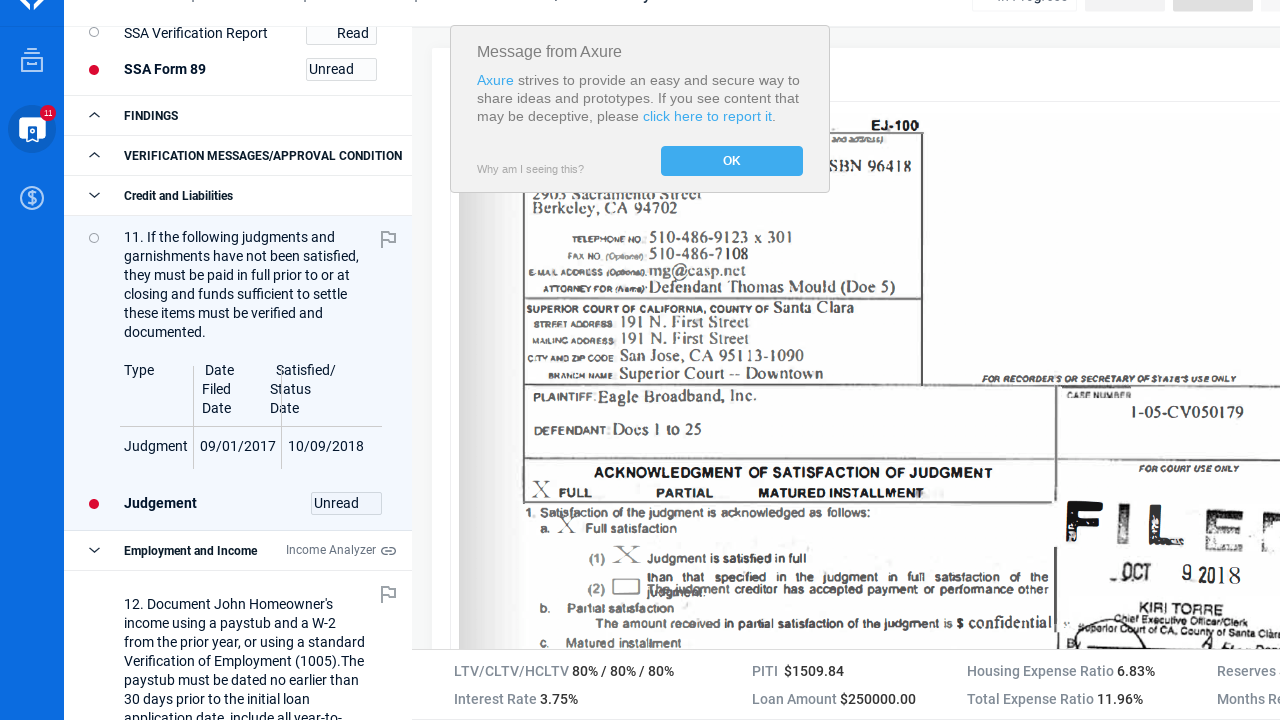